Tests that clicking on a specific category (Monitors) and then clicking back on Categories resets the product listing to show the default category products including items like Nexus 6 and Sony vaio i5.

Starting URL: https://www.demoblaze.com/index.html

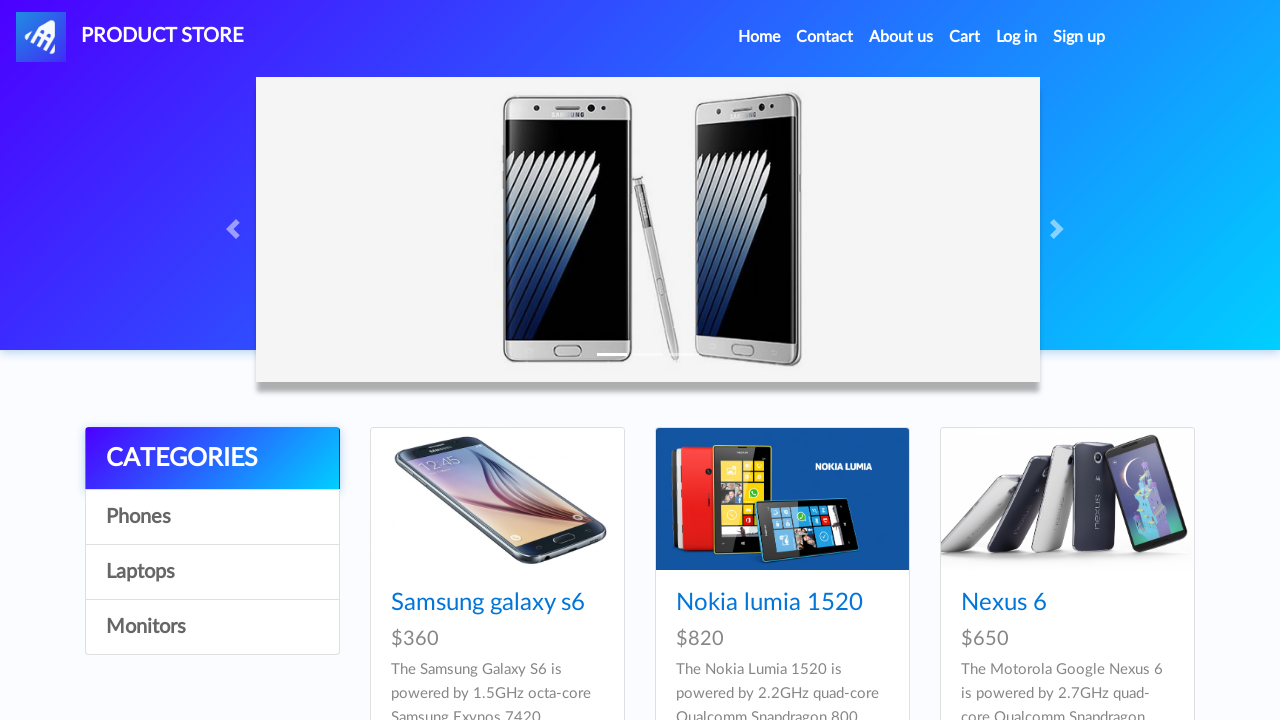

Clicked on Monitors category at (212, 627) on a:has-text('Monitors')
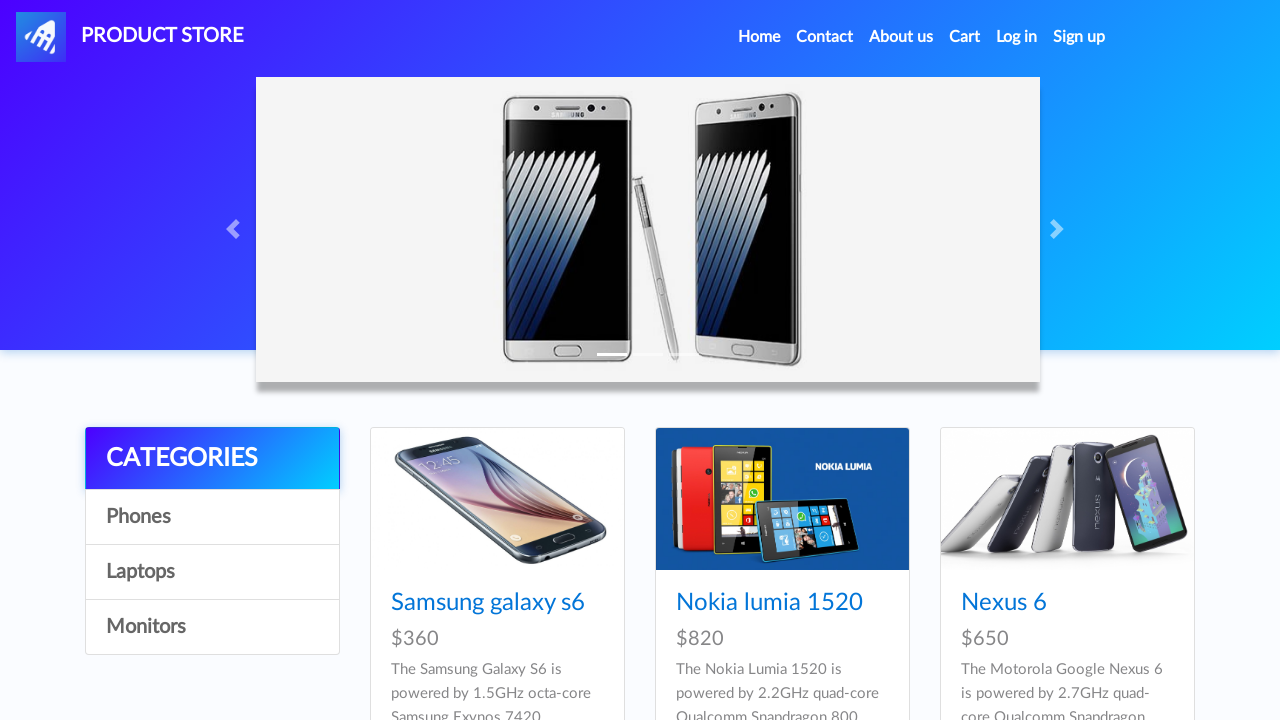

Waited for category filter to apply
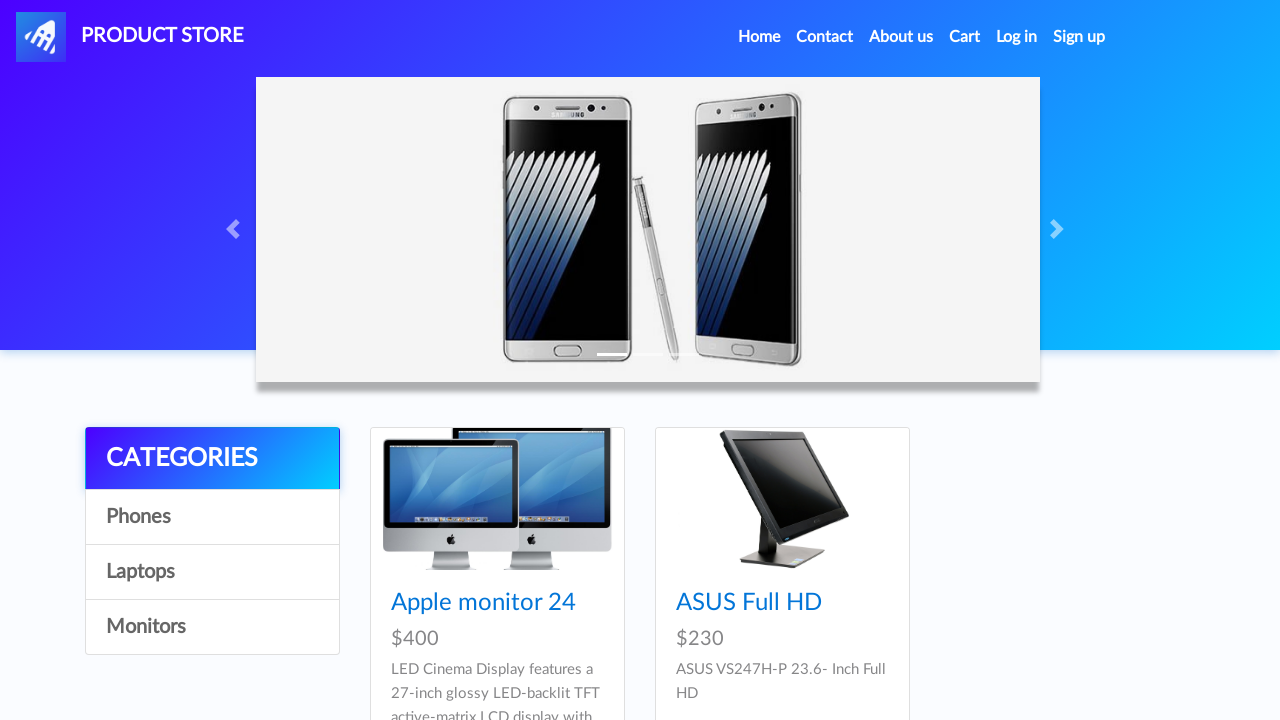

Clicked on CATEGORIES to reset to default view at (212, 459) on a#cat:has-text('CATEGORIES')
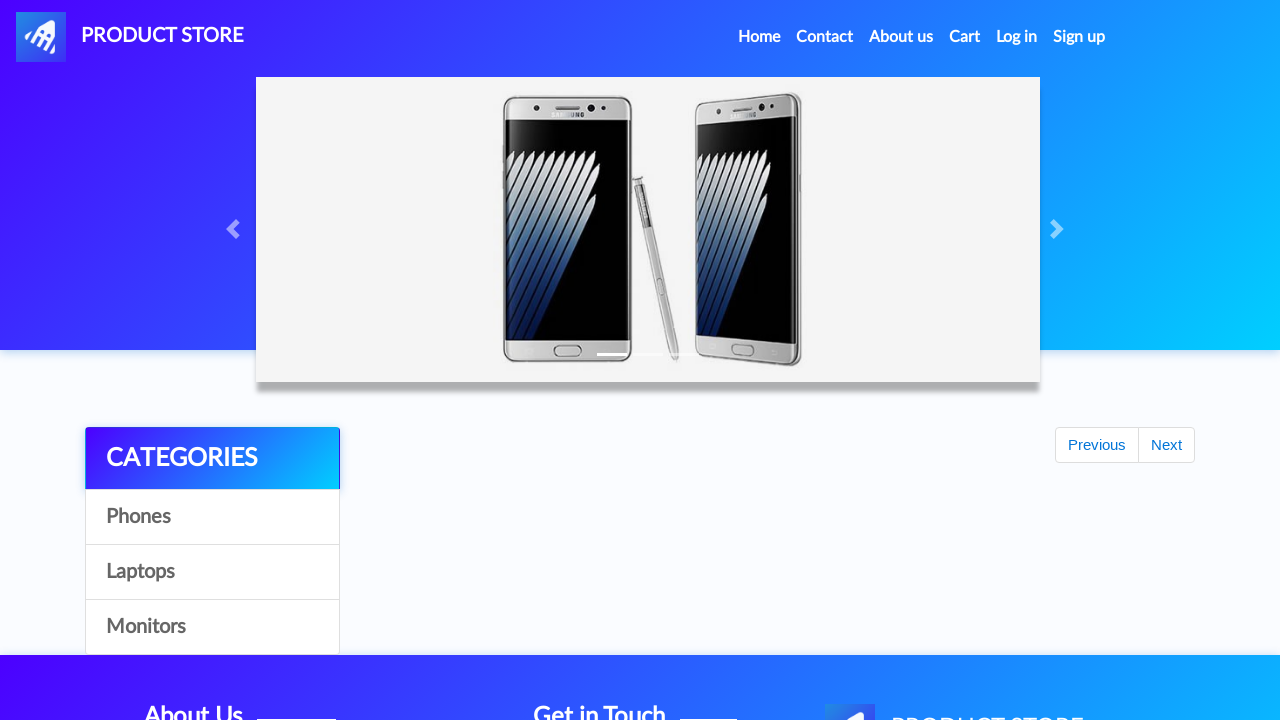

Verified Nexus 6 is displayed in default category
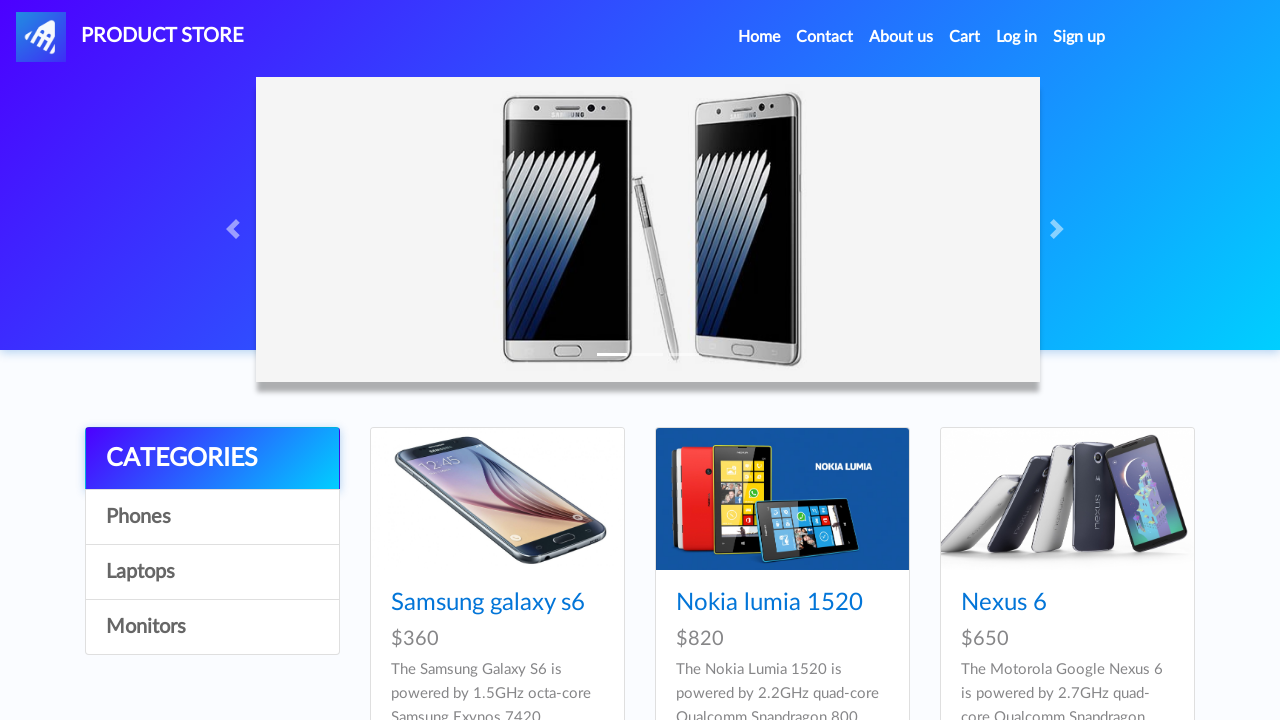

Verified Sony vaio i5 is displayed in default category - reset successful
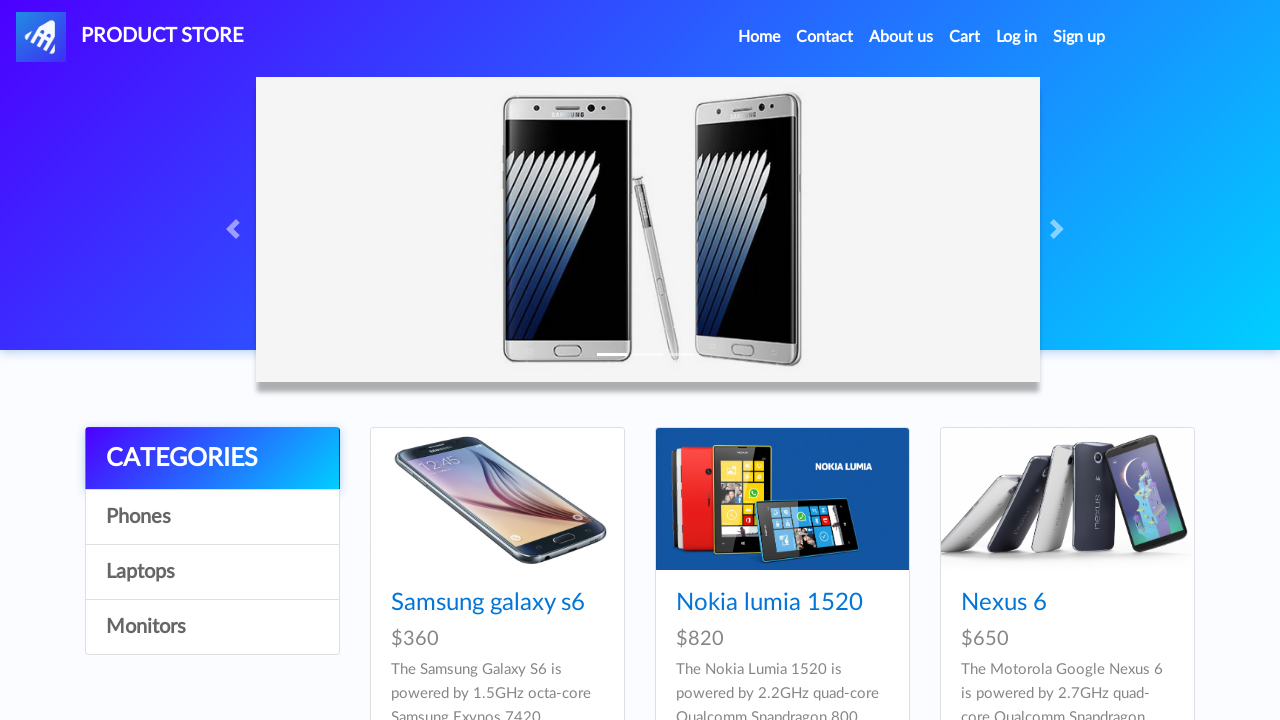

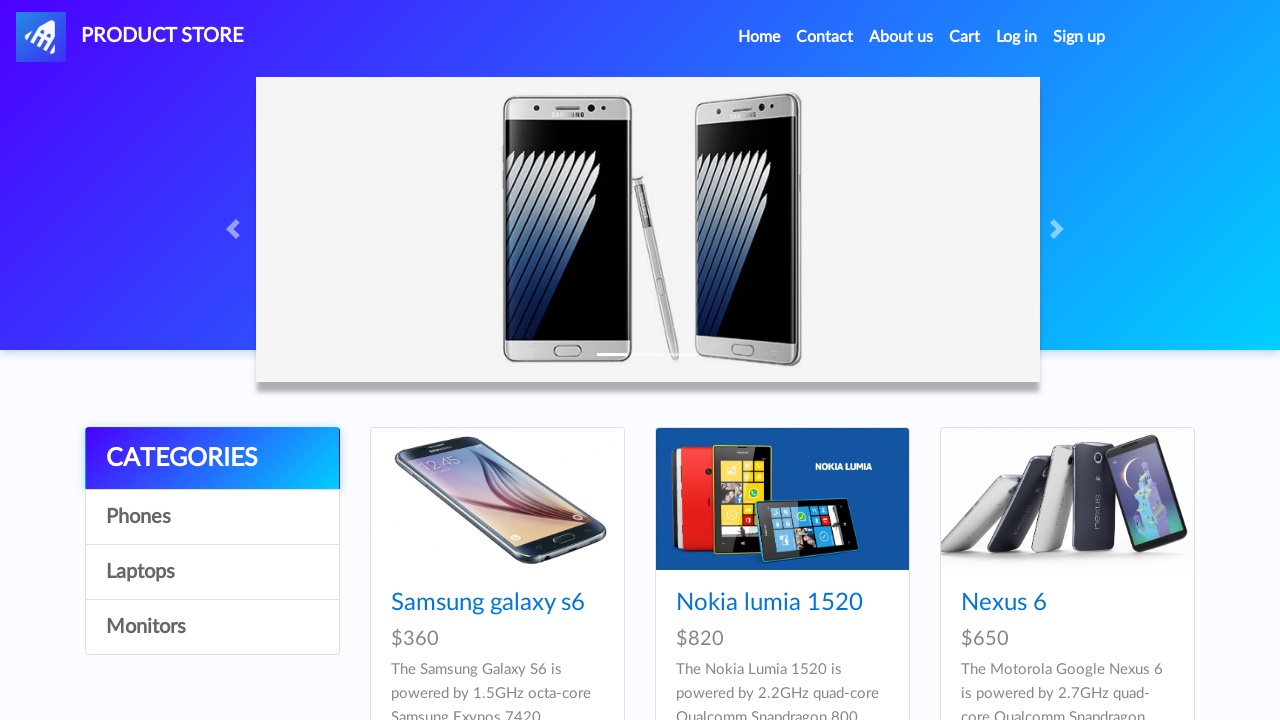